Tests that the footer is visible after scrolling to the bottom of the page and contains expected content

Starting URL: https://www.chitai-gorod.ru/

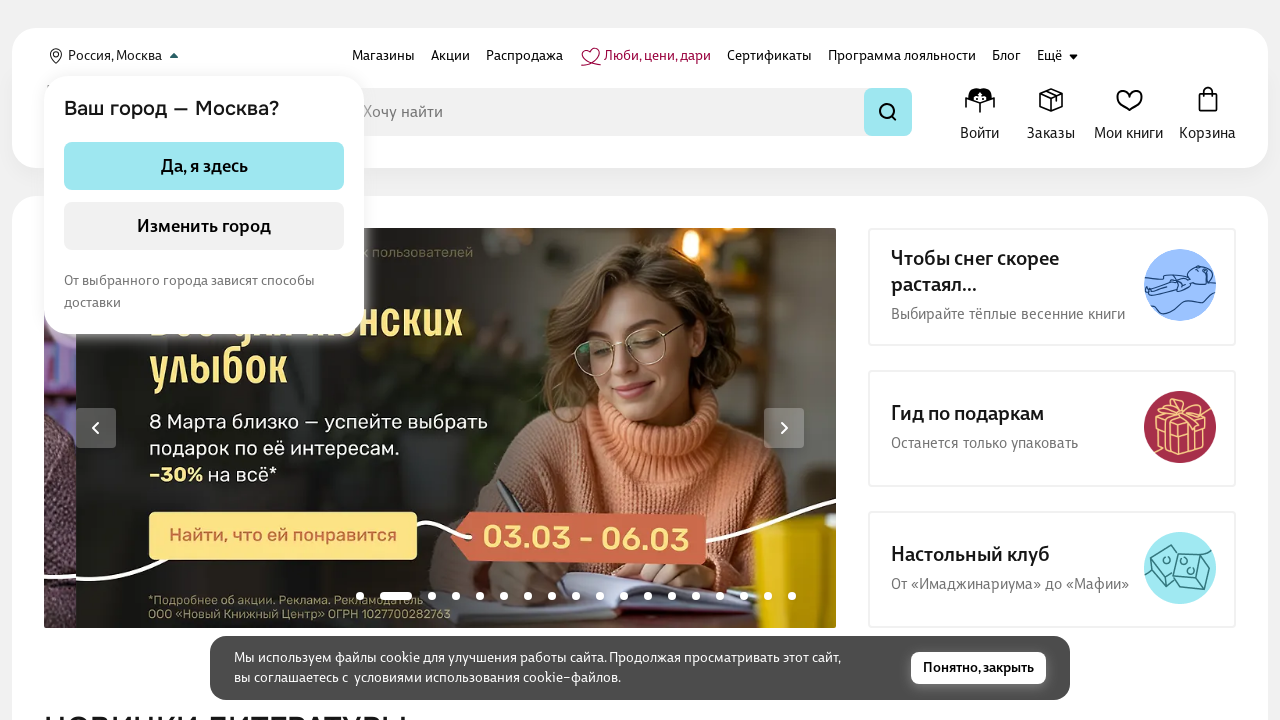

Scrolled to the bottom of the page
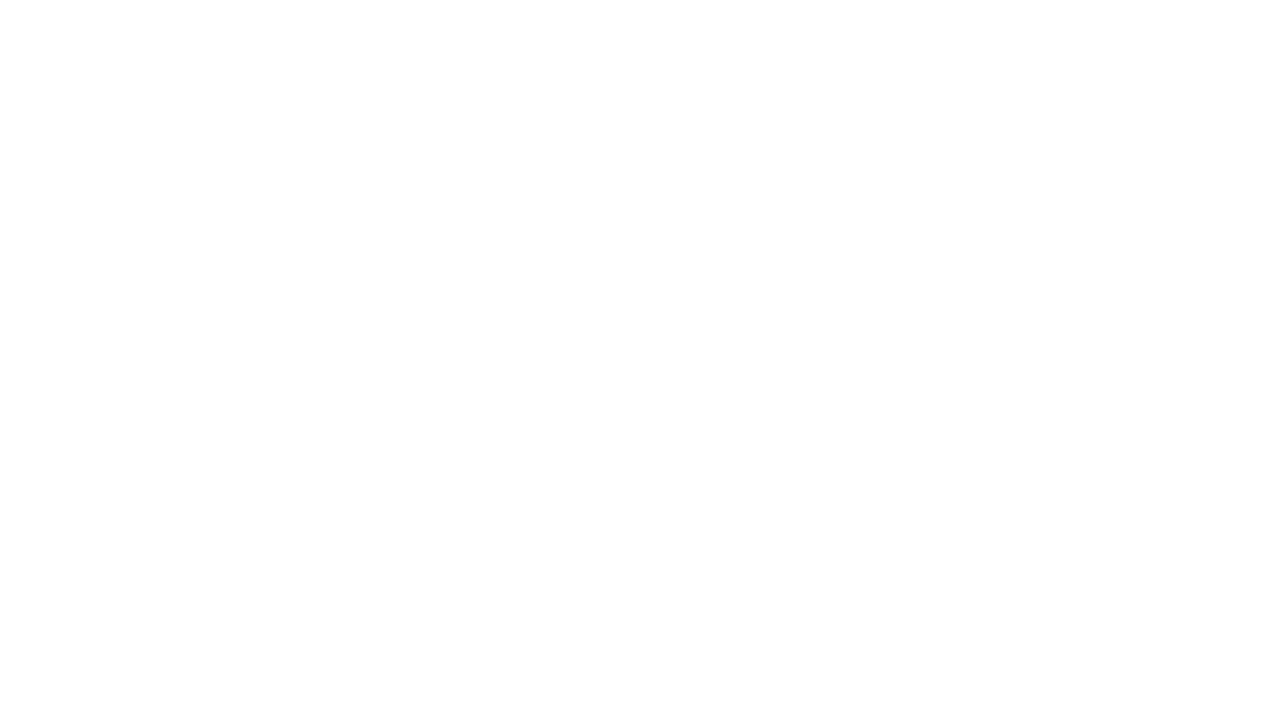

Footer element became visible
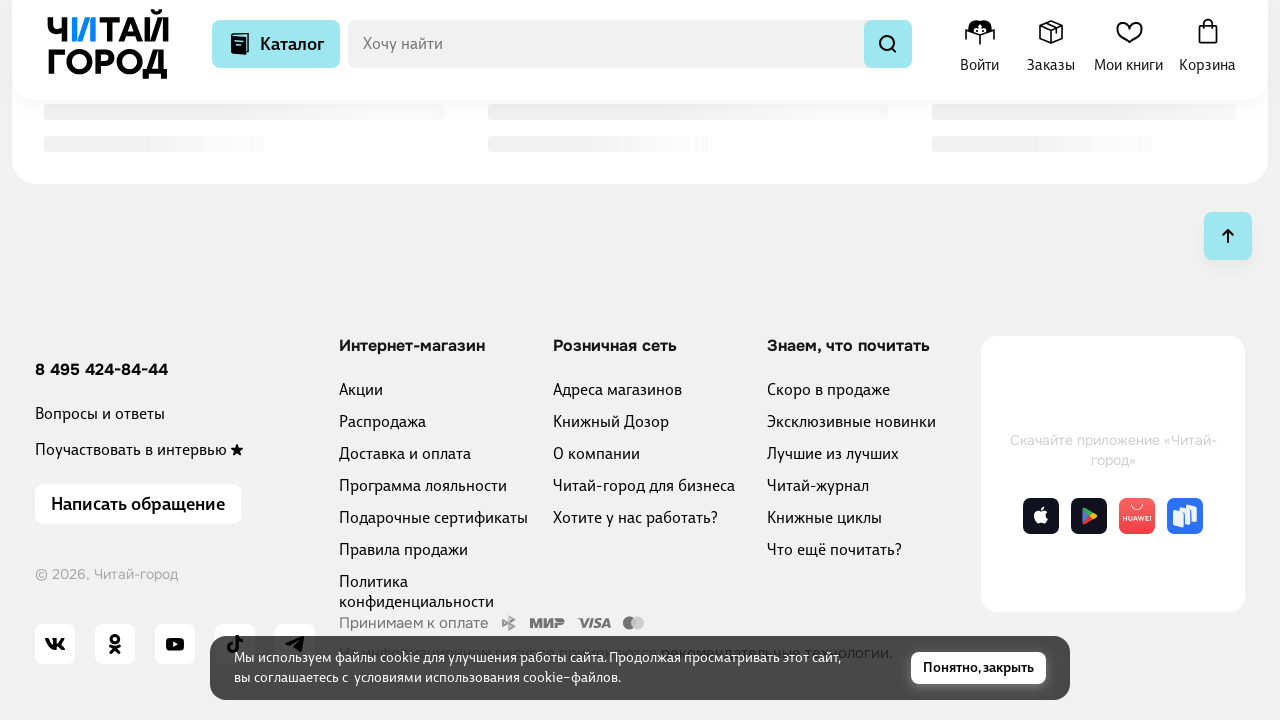

Retrieved footer text content
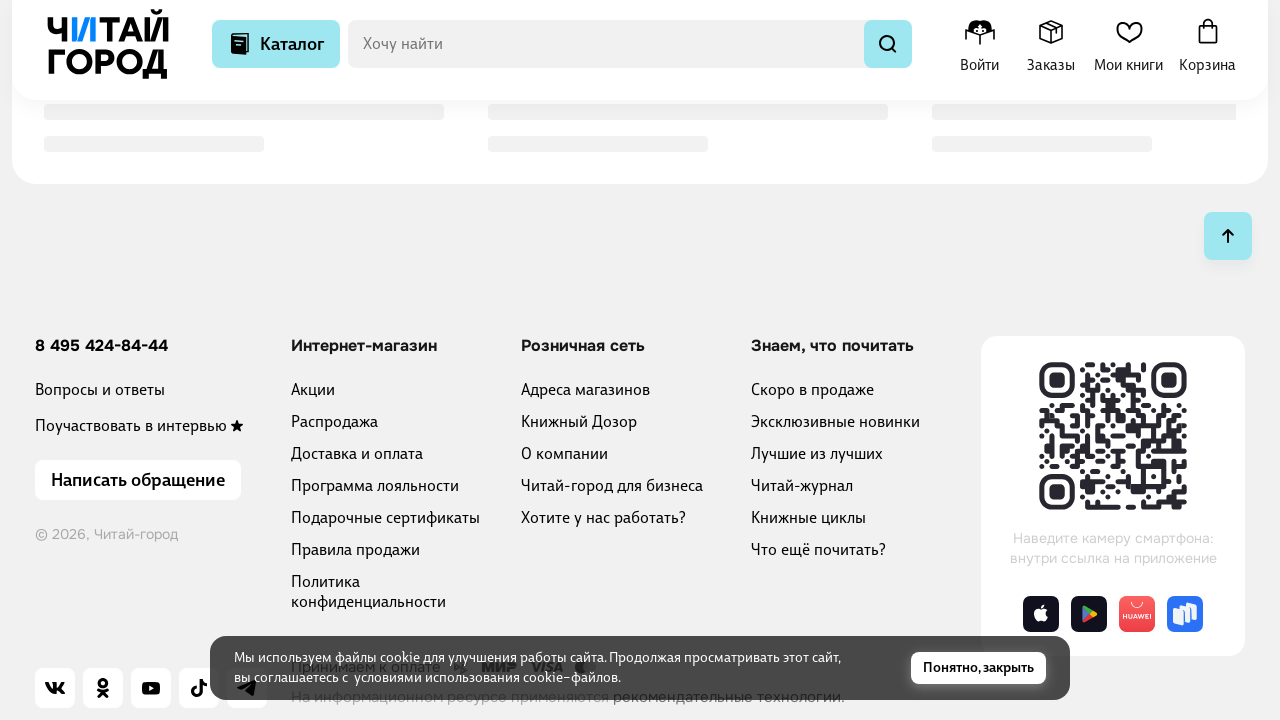

Verified footer contains expected content (контакт, обратная связь, вопросы, or читай-город)
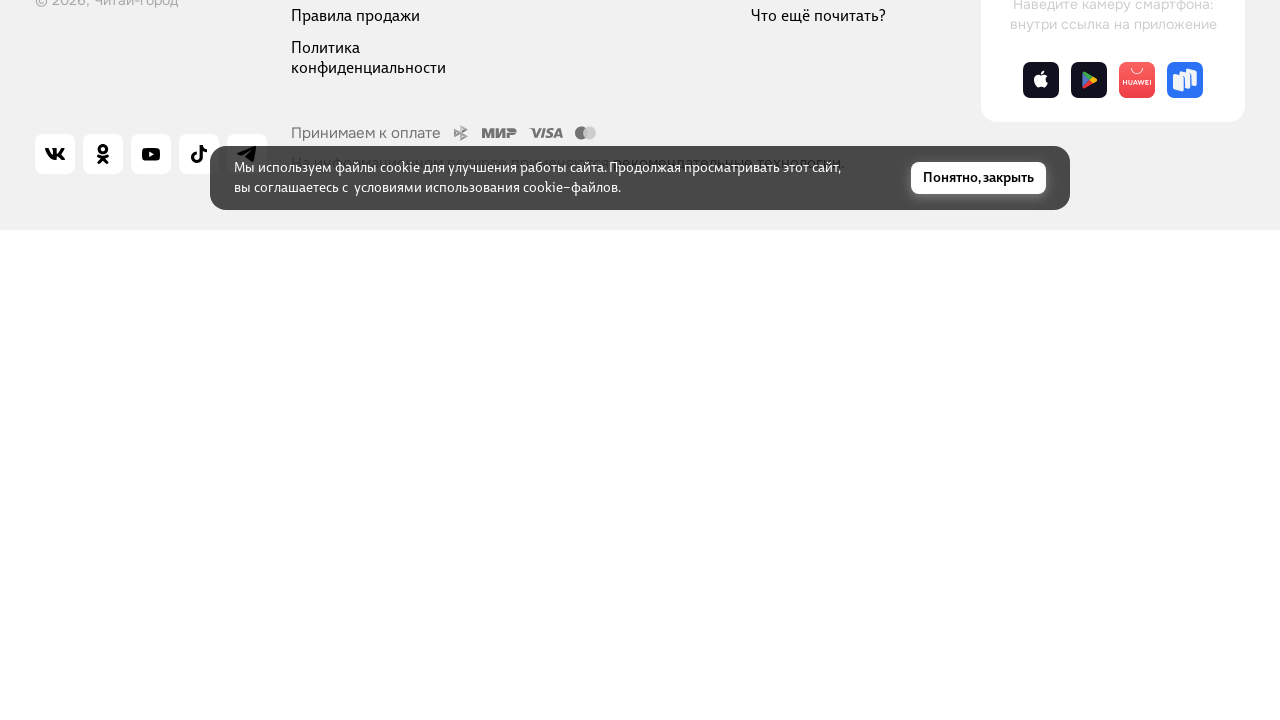

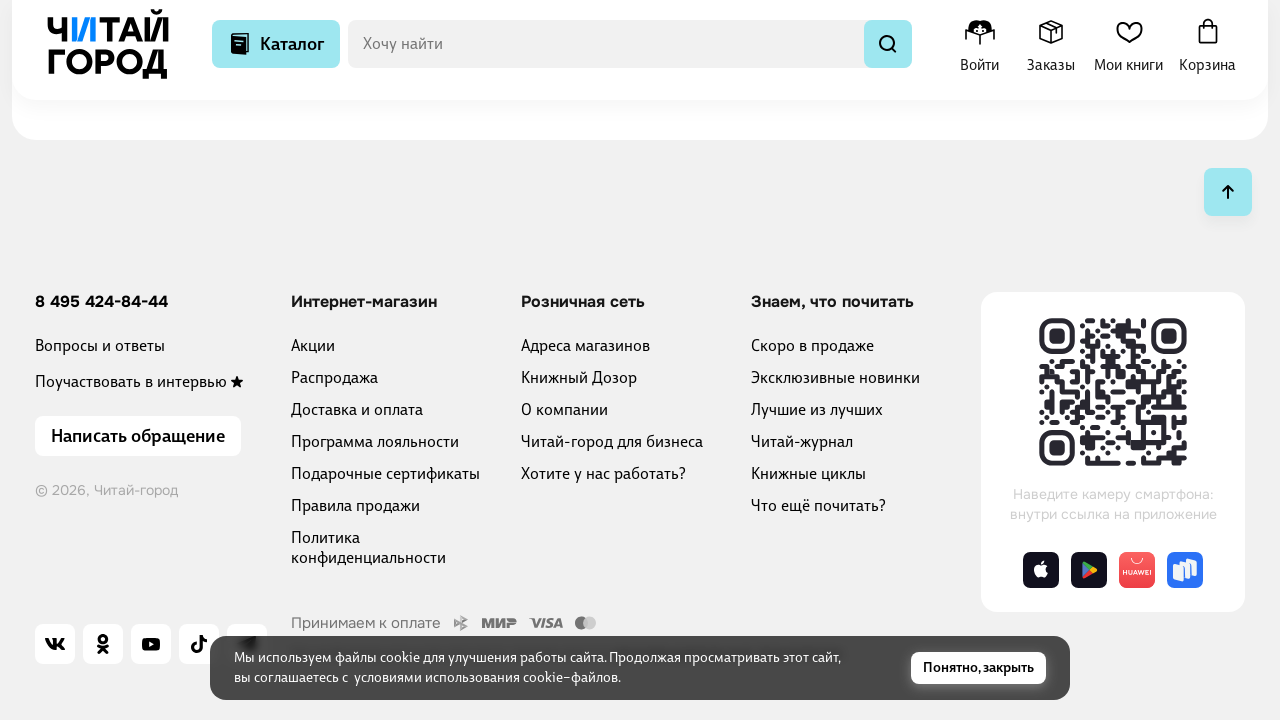